Opens the Automation Exercise website homepage and maximizes the browser window. This is a basic navigation test to verify the site loads correctly.

Starting URL: https://automationexercise.com/

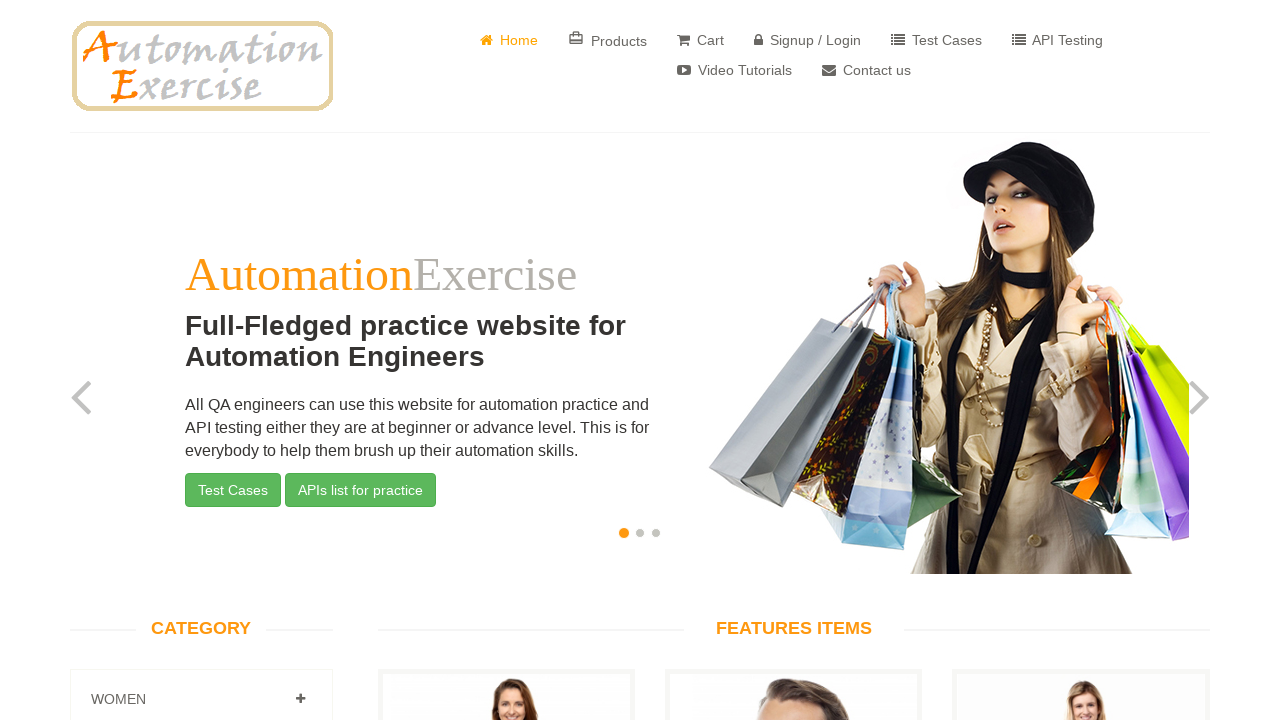

Waited for page DOM content to load on Automation Exercise homepage
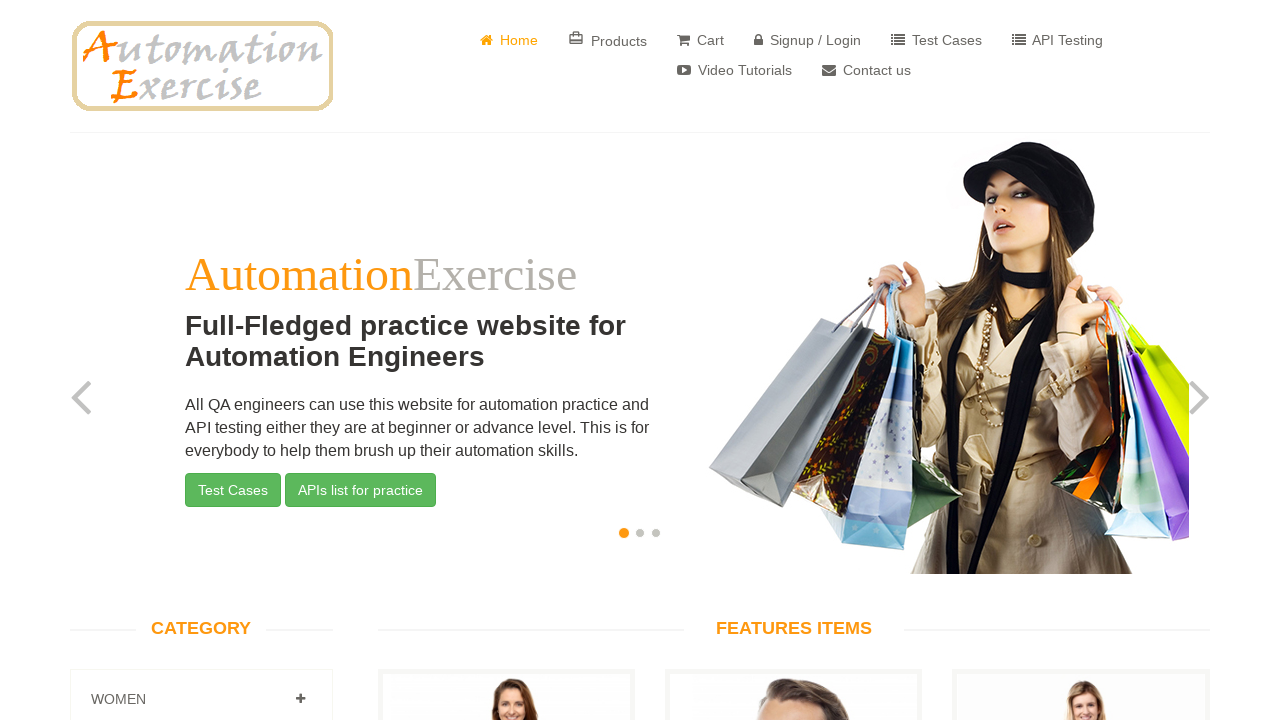

Verified body element is visible on homepage
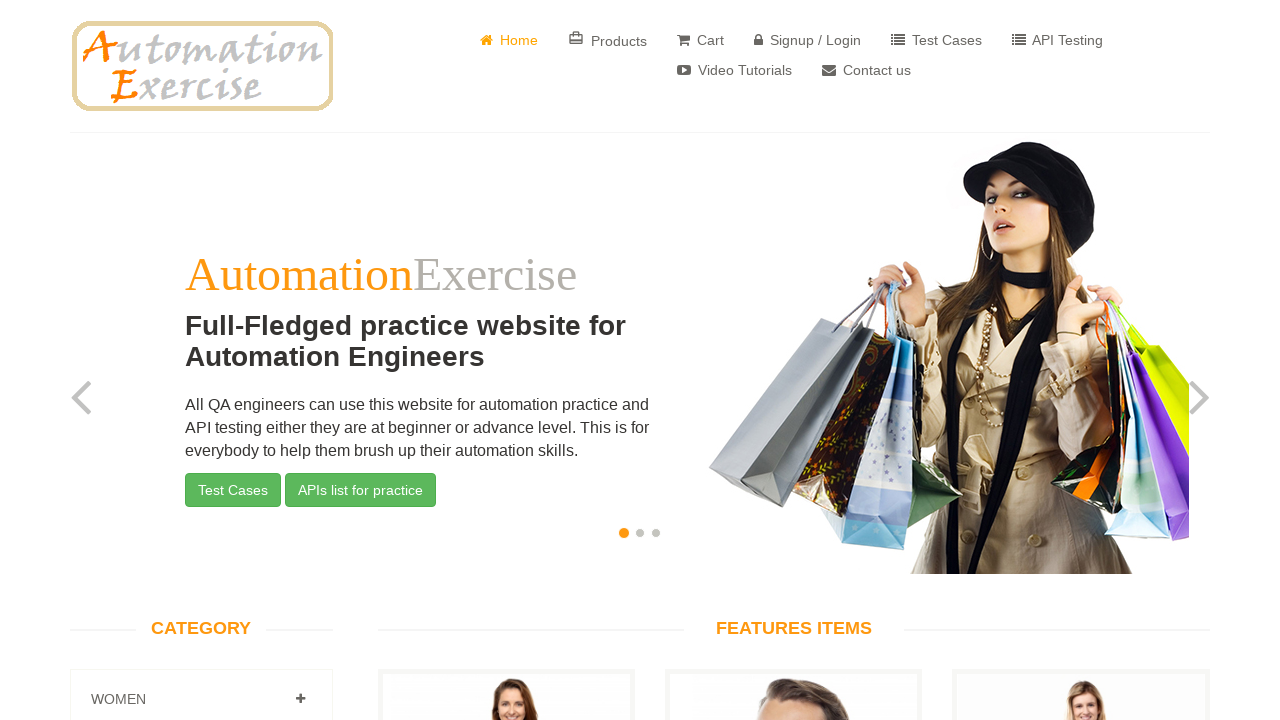

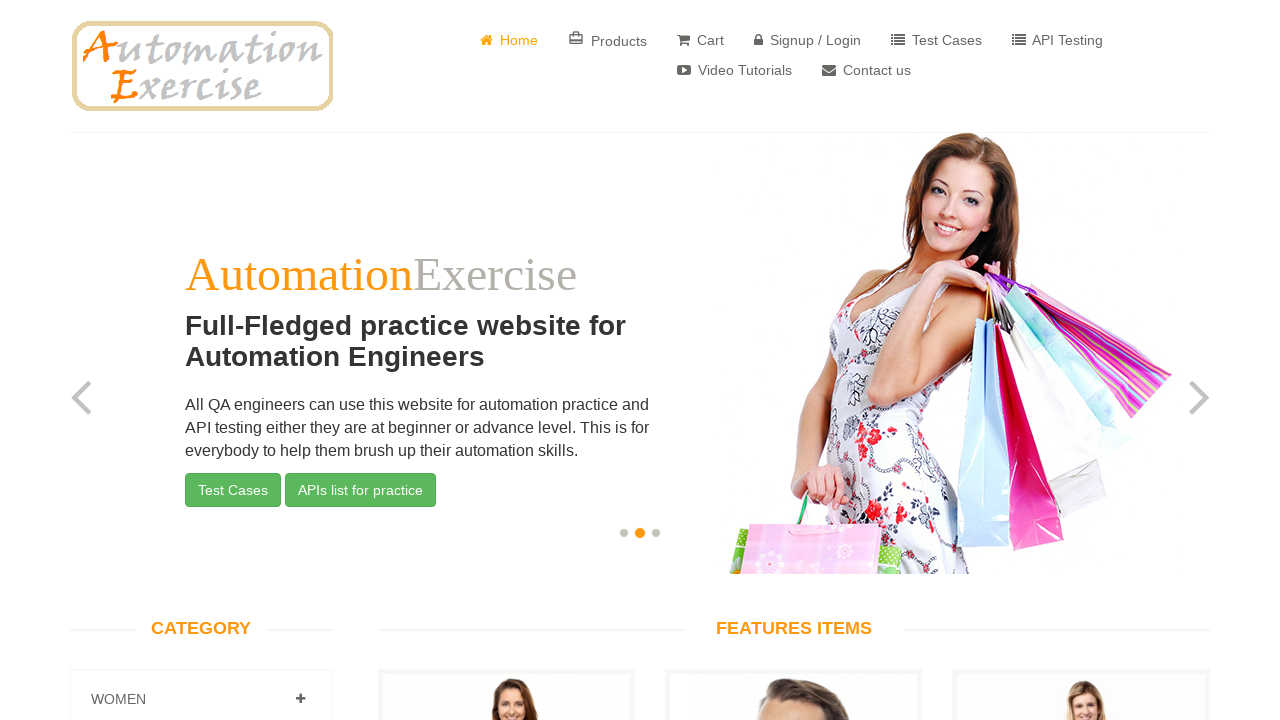